Tests dropdown menu selection by selecting year, month, and date values using different selection methods (by index, by value, and by visible text)

Starting URL: https://testcenter.techproeducation.com/index.php?page=dropdown

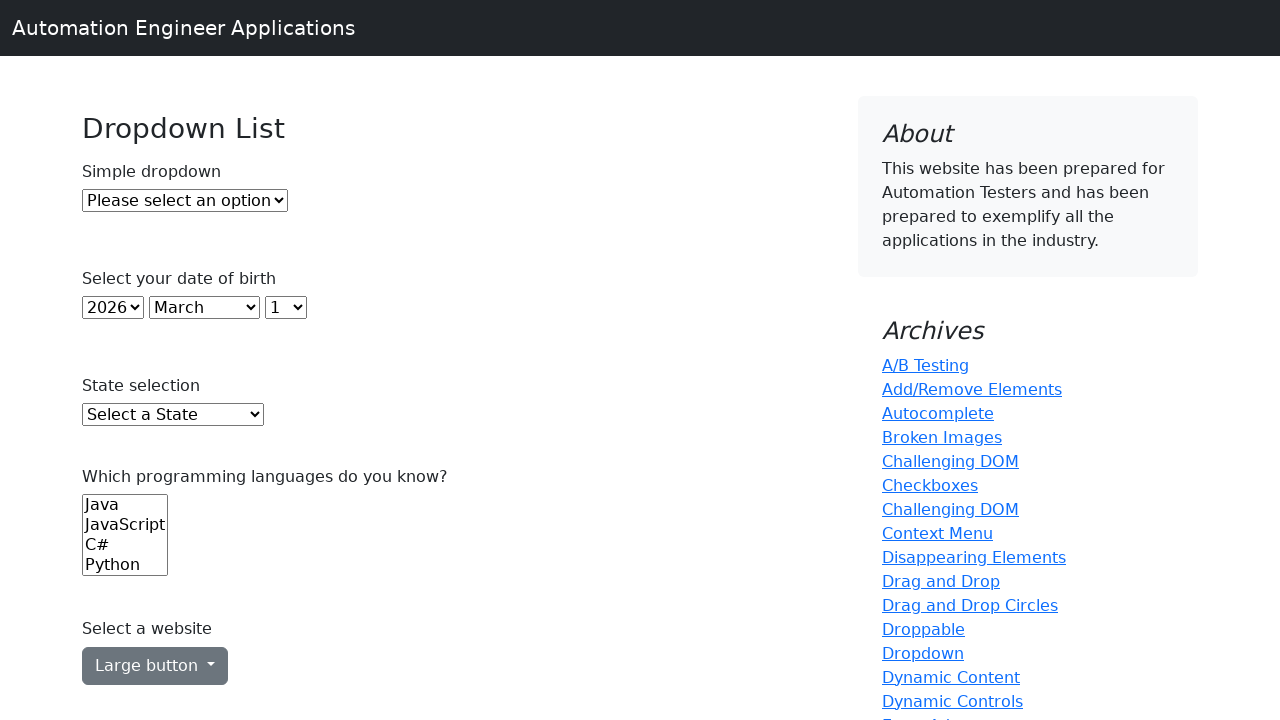

Selected year dropdown by index 5 (6th option) on select#year
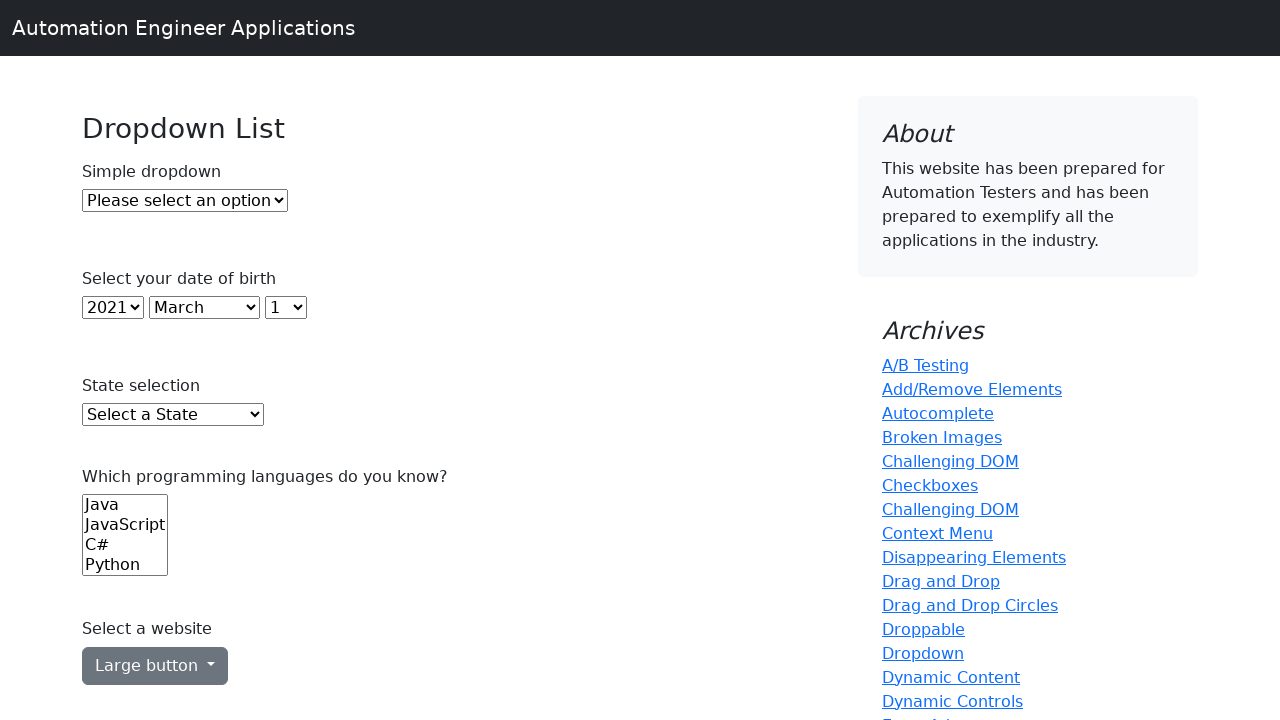

Selected month dropdown by value '3' (March) on xpath=(//select)[3]
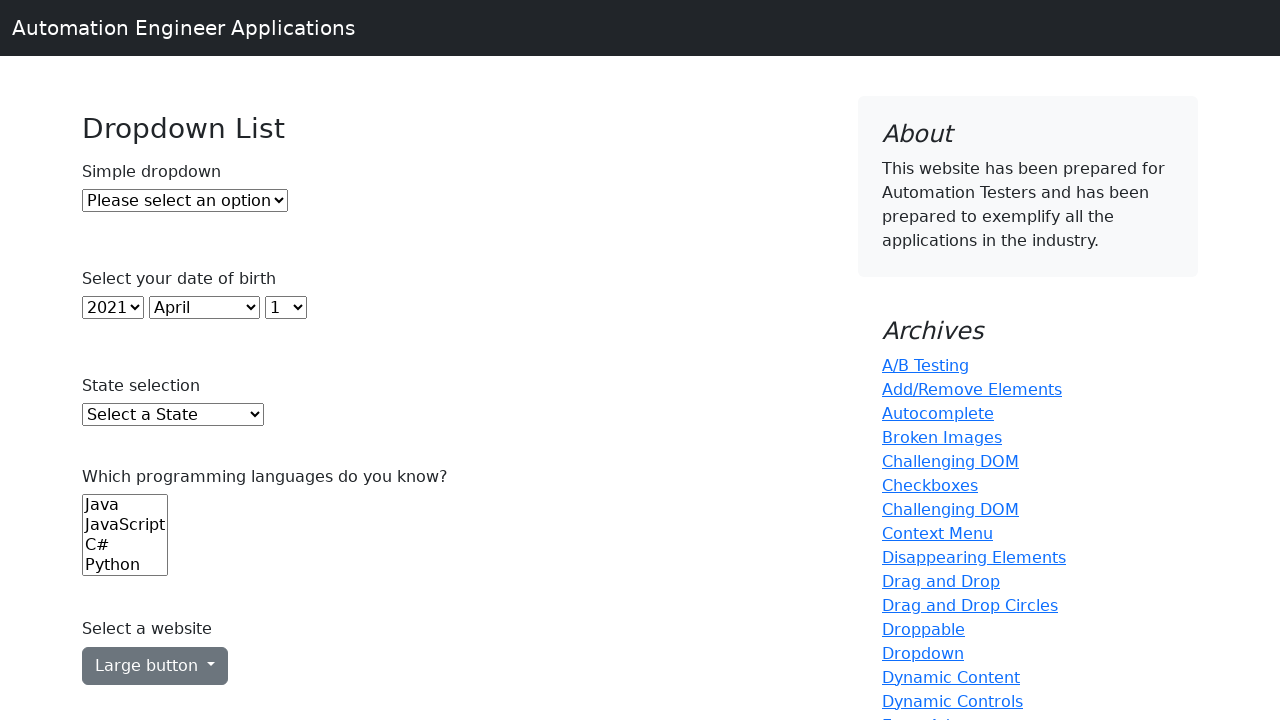

Selected date dropdown by visible text '28' on xpath=(//select)[4]
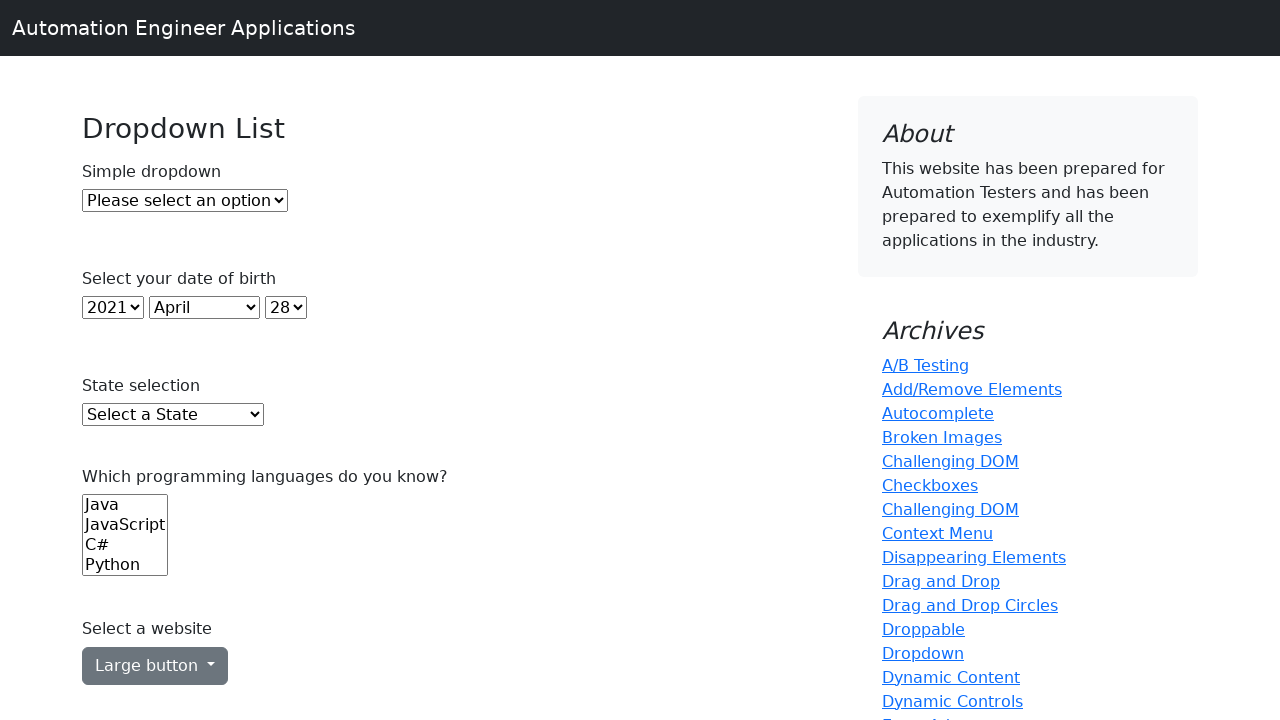

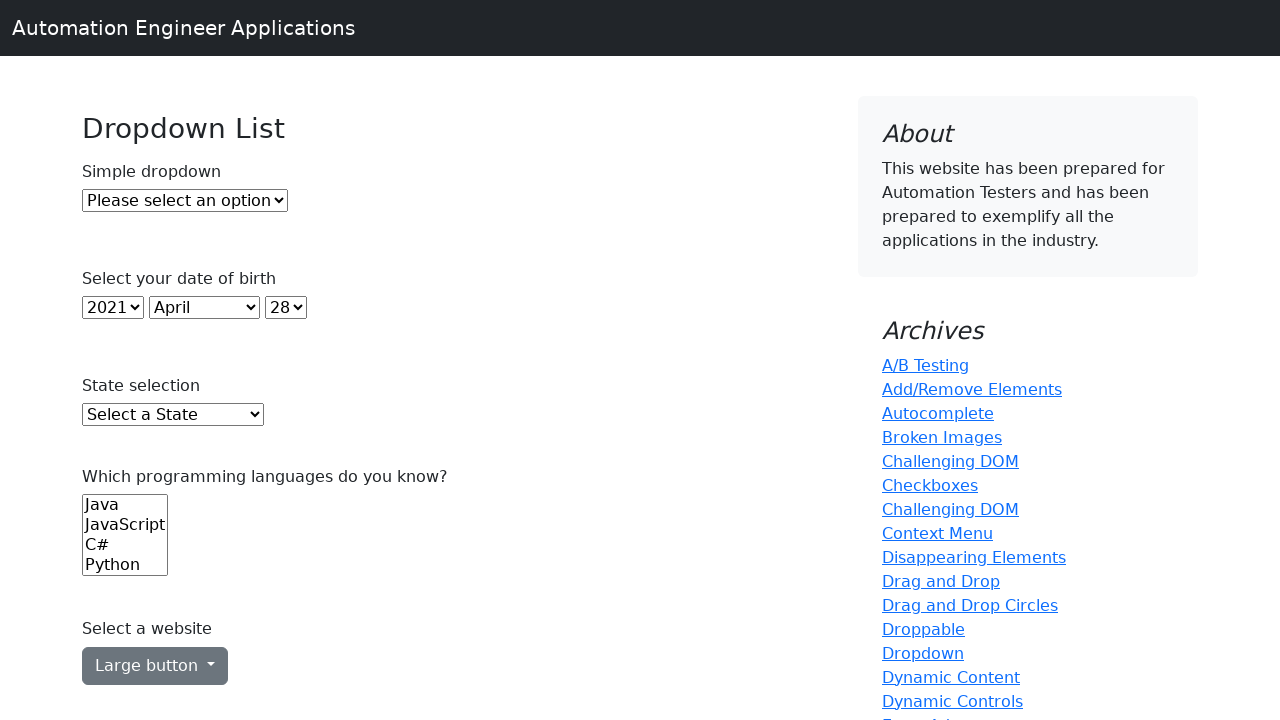